Tests file download functionality by navigating to a download page, clicking the first download link, and verifying a file is downloaded to the specified directory.

Starting URL: http://the-internet.herokuapp.com/download

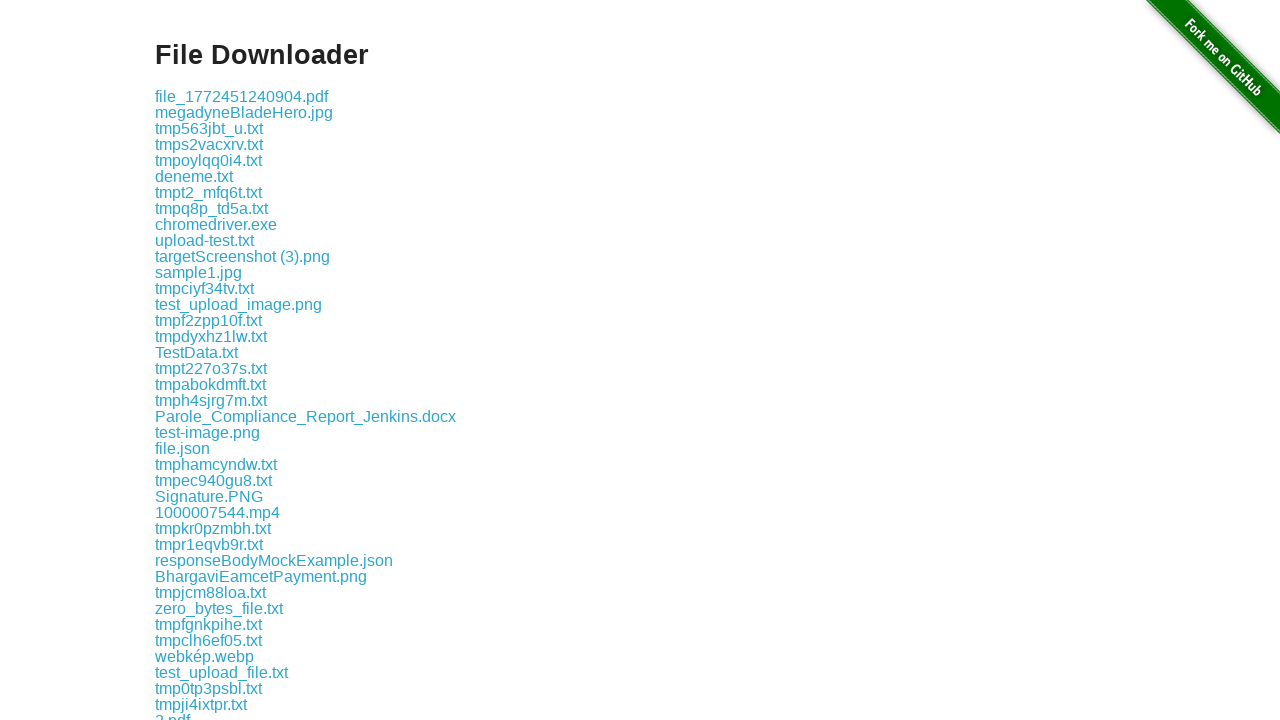

Clicked the first download link on the page at (242, 96) on .example a
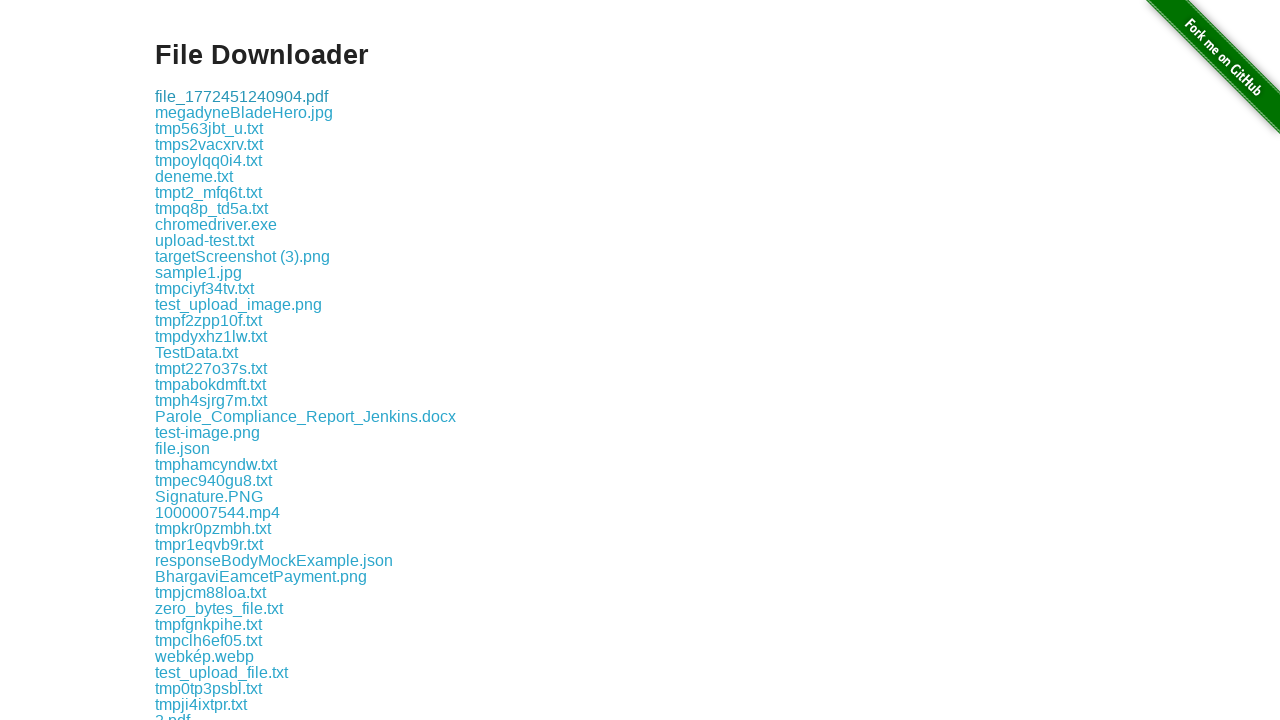

Waited 2 seconds for download to complete
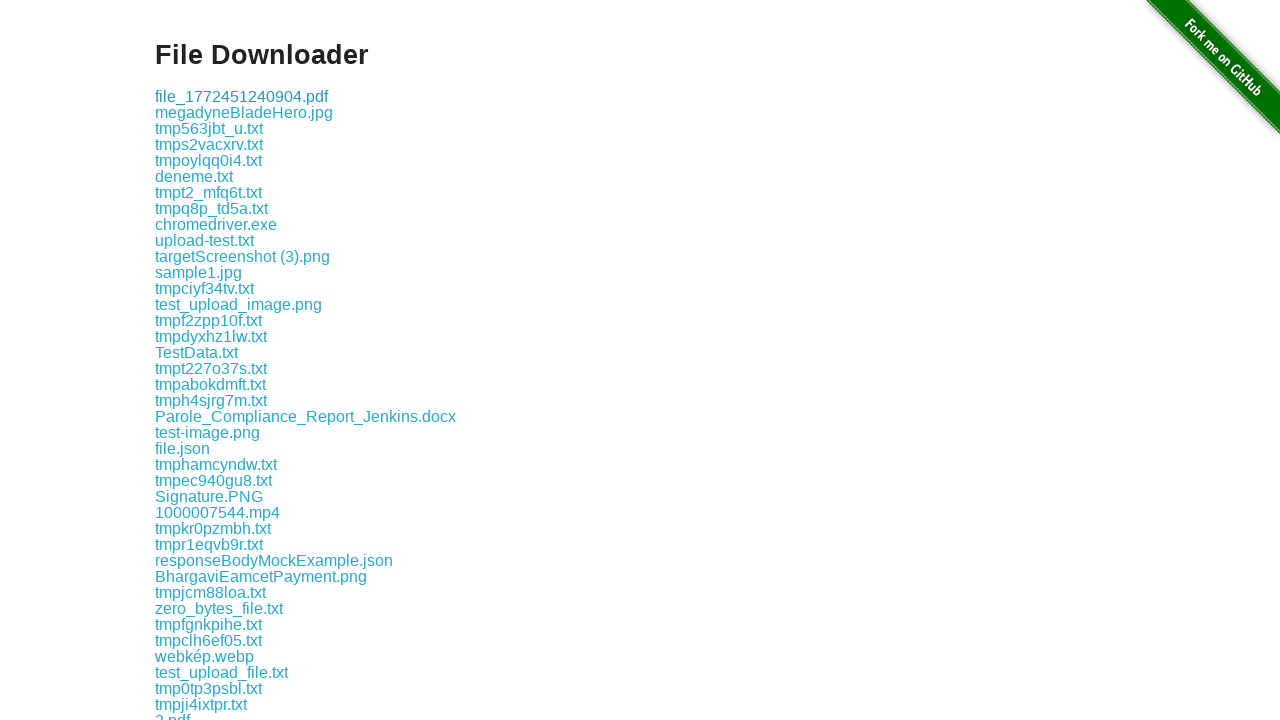

Verified the download link is present and accessible
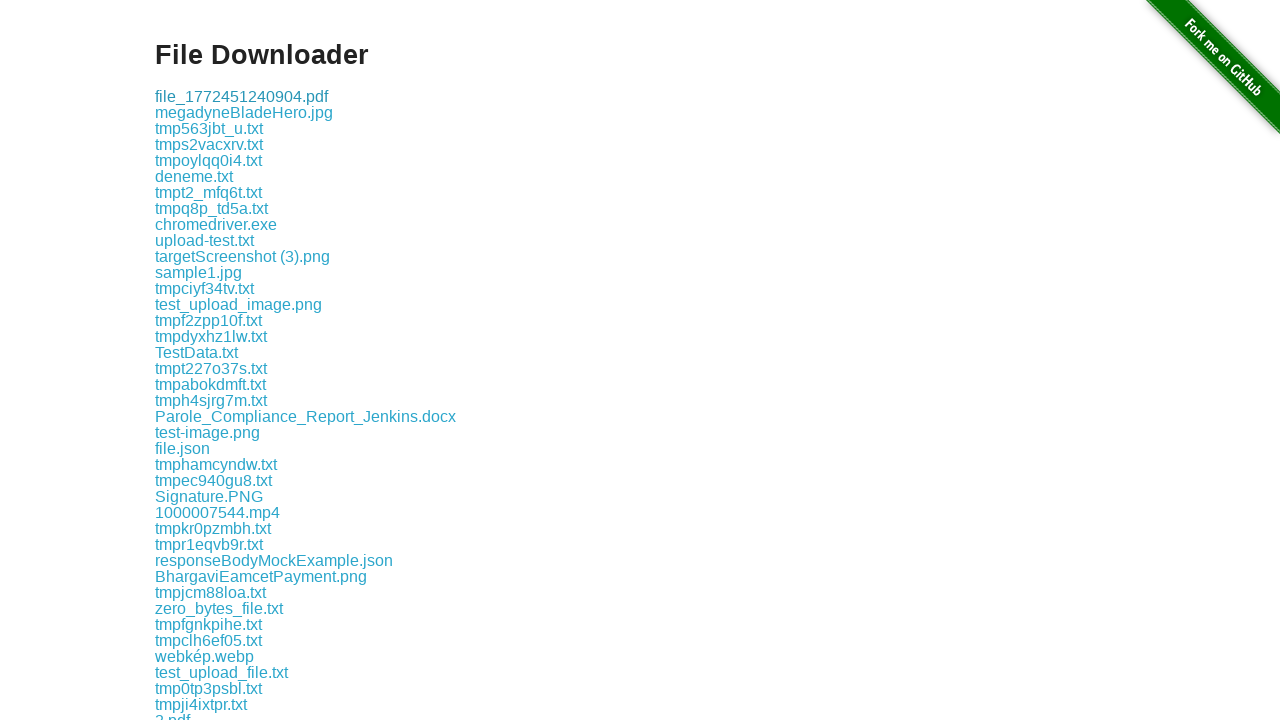

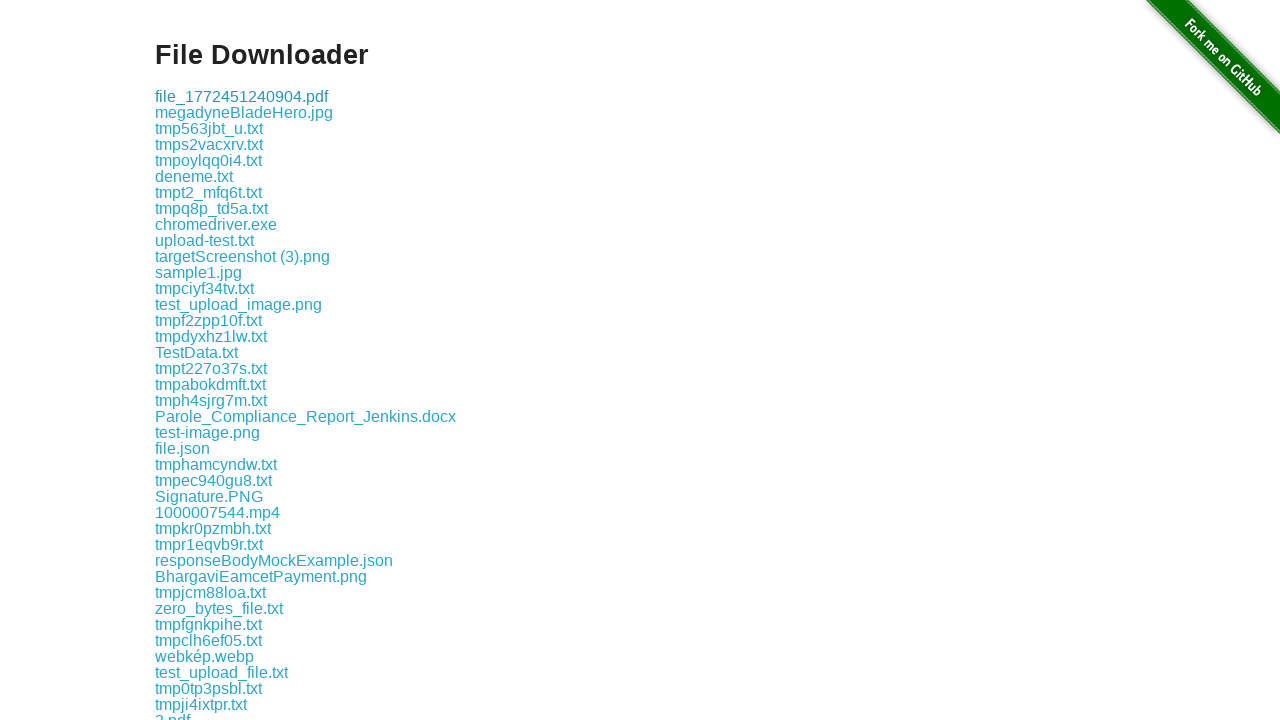